Tests searching with Arabic characters and verifies search results are displayed

Starting URL: https://simonsmith.github.io/github-user-search/#/search

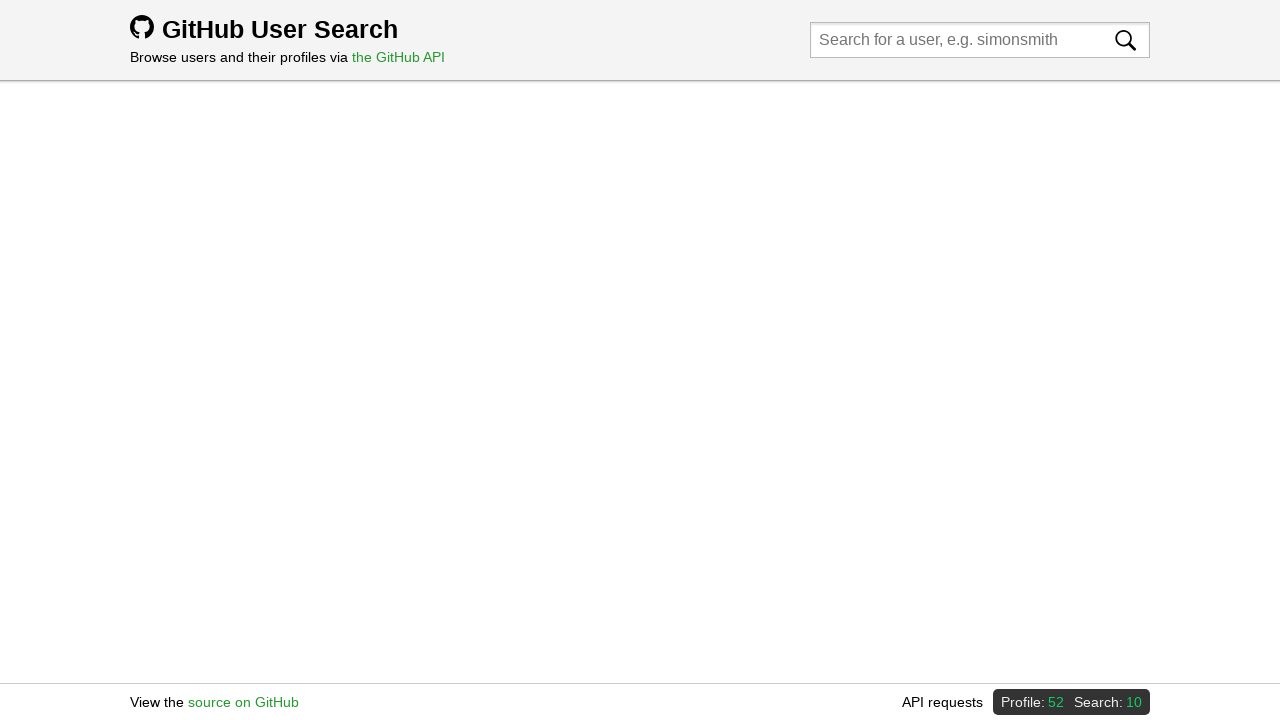

Filled search field with Arabic characters 'سيدنا' on input[placeholder*='Search for a user']
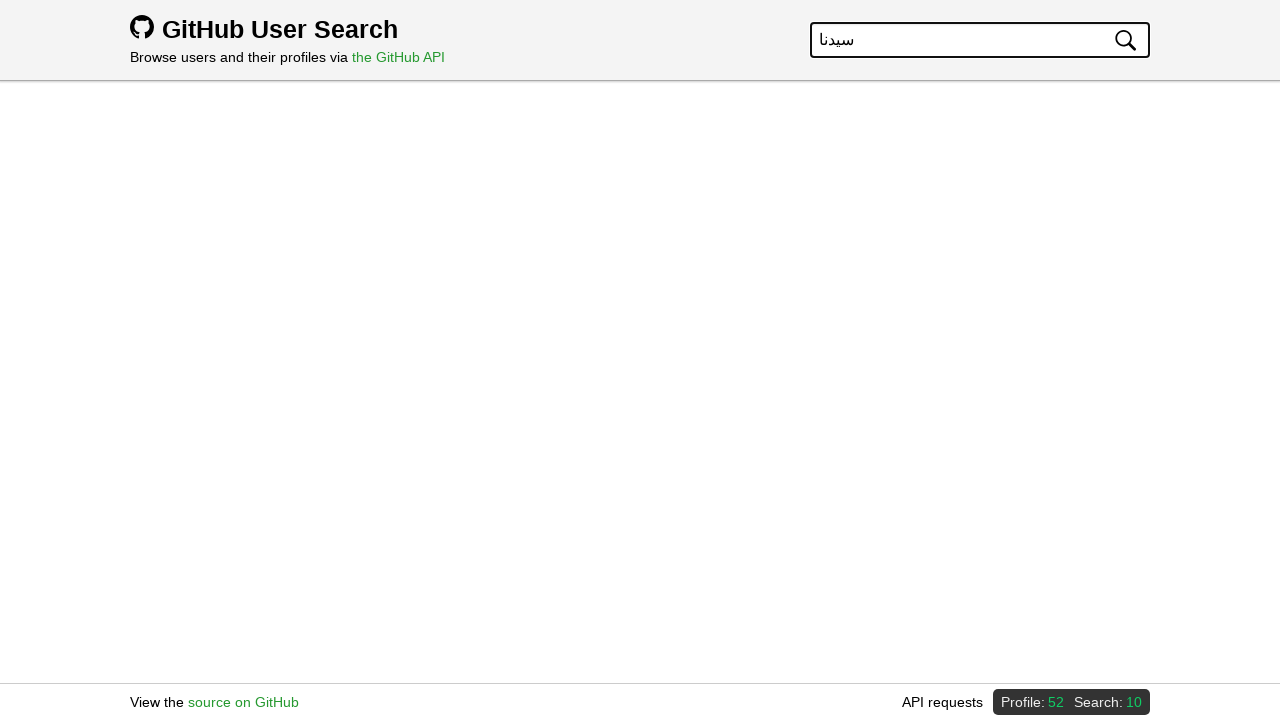

Pressed Enter to submit search query with Arabic characters on input[placeholder*='Search for a user']
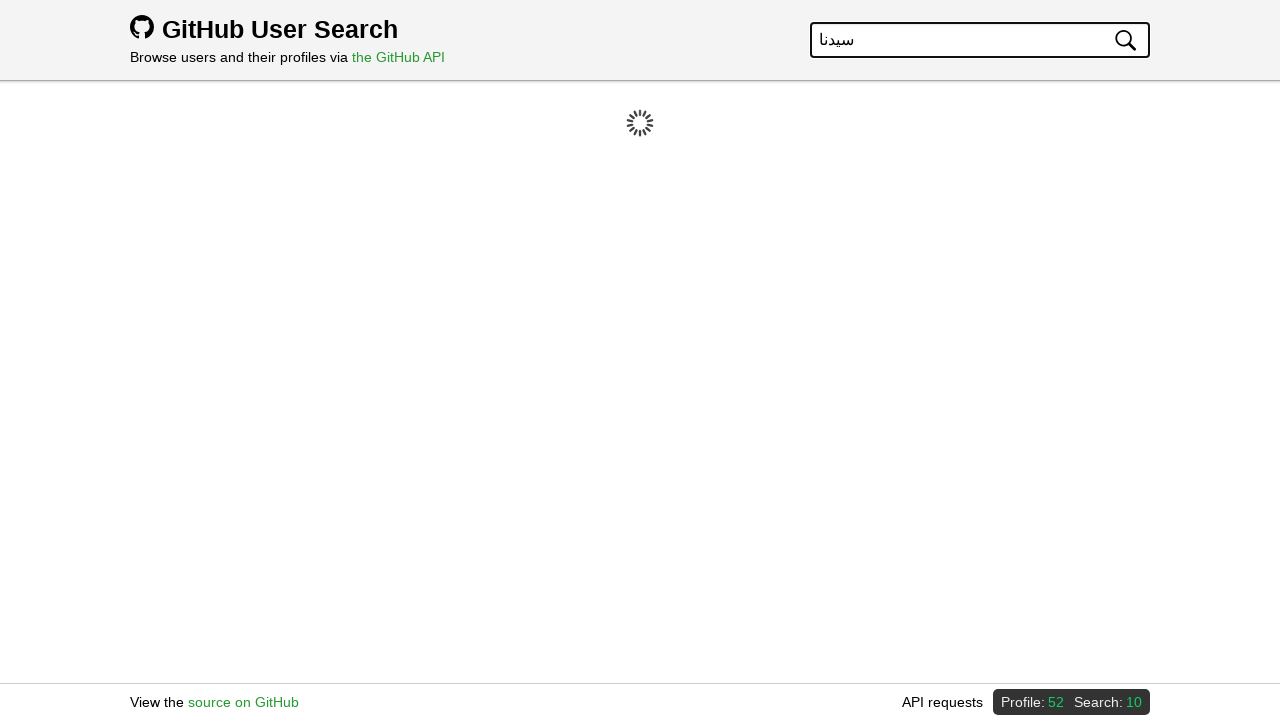

Search results displayed with 'Found' message
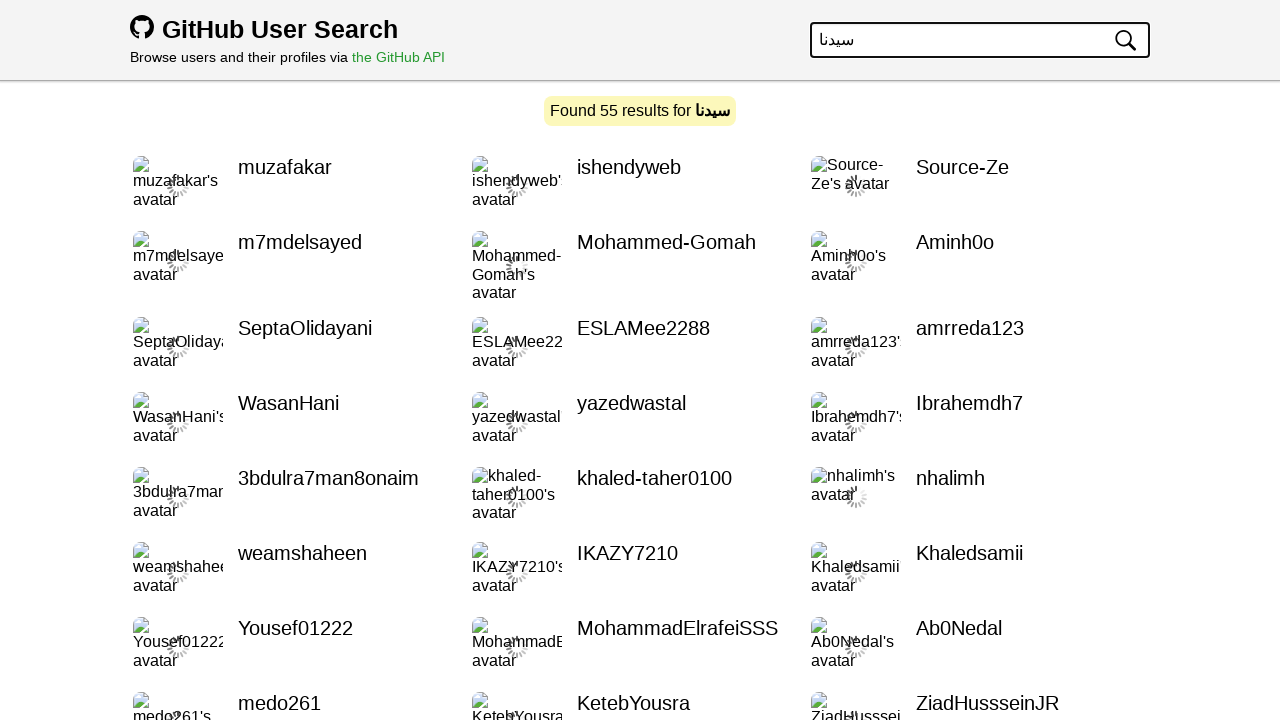

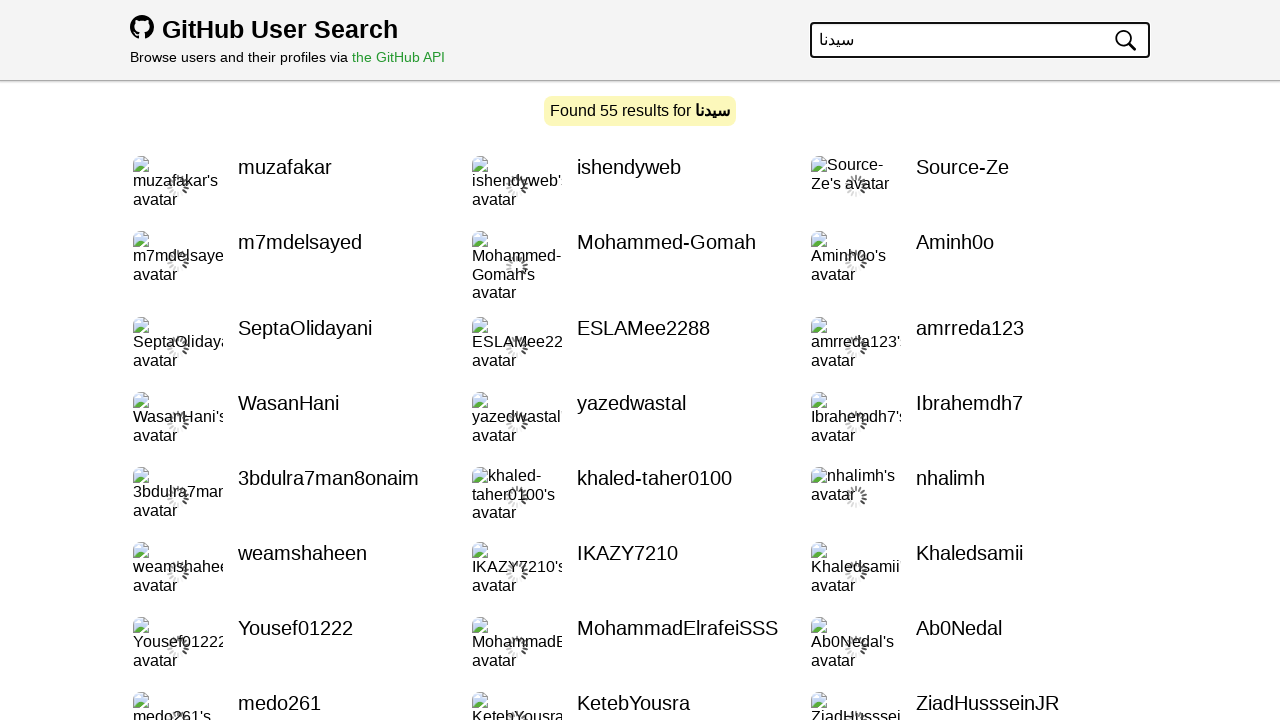